Tests JavaScript confirm dialog by clicking a button to trigger it and dismissing (canceling) the dialog

Starting URL: https://automationfc.github.io/basic-form/index.html

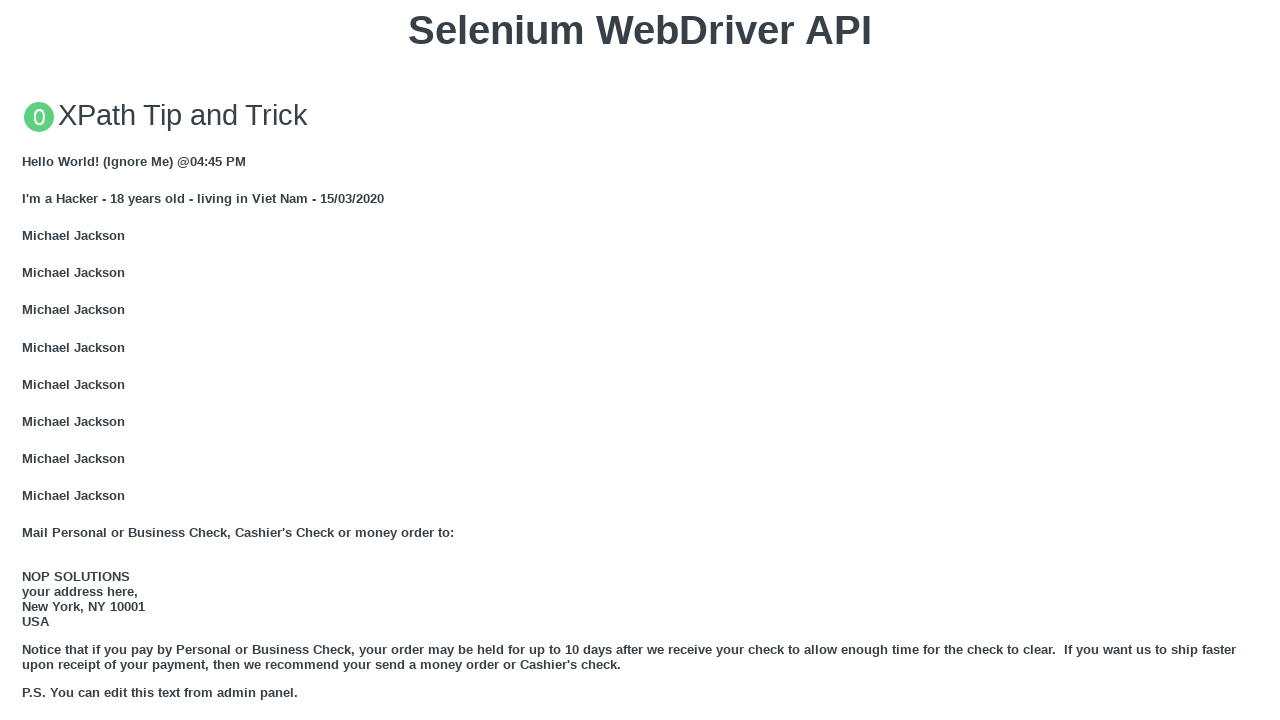

Set up dialog handler to dismiss the confirm dialog
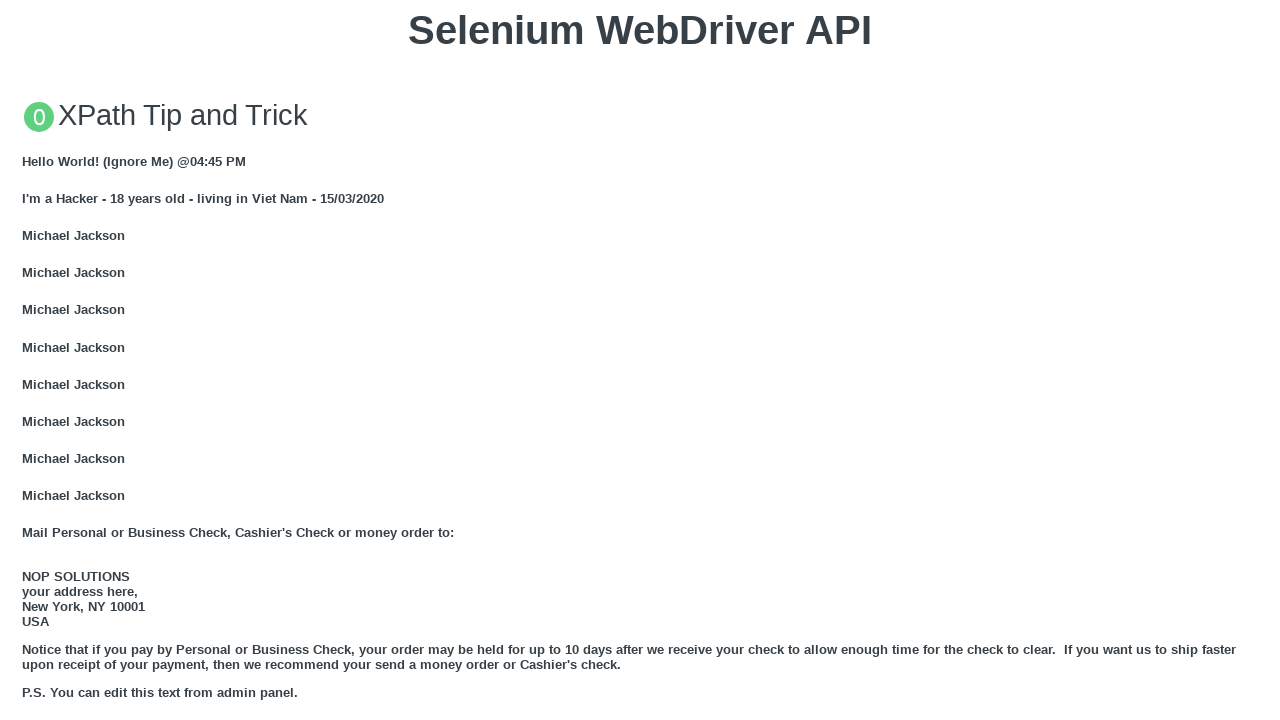

Clicked button to trigger JavaScript confirm dialog at (640, 360) on xpath=//button[text()='Click for JS Confirm']
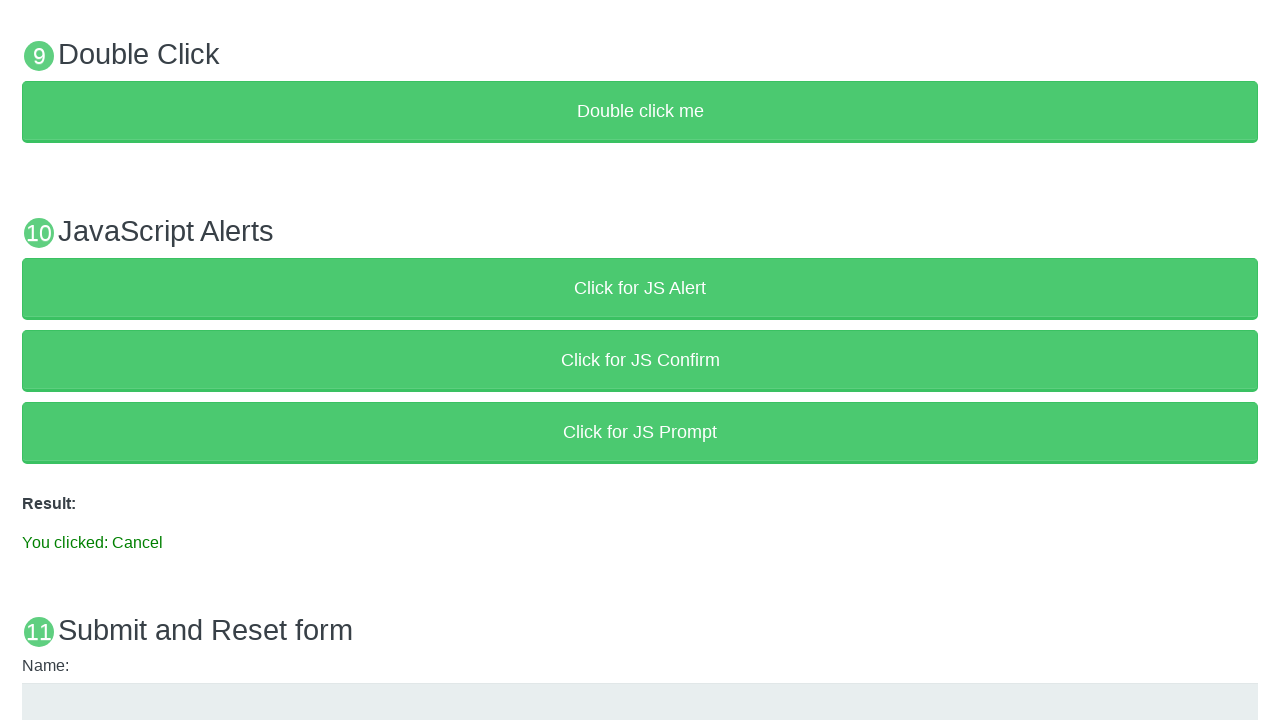

Confirmed that 'Cancel' result is displayed after dismissing the dialog
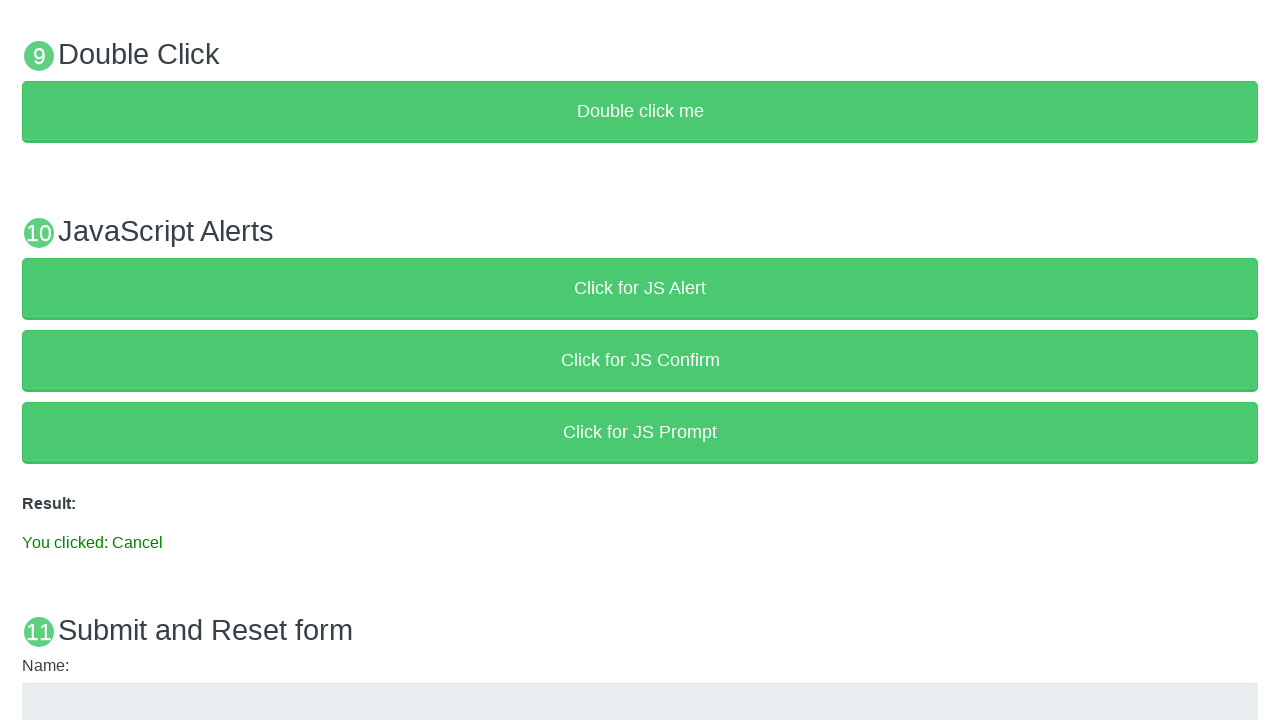

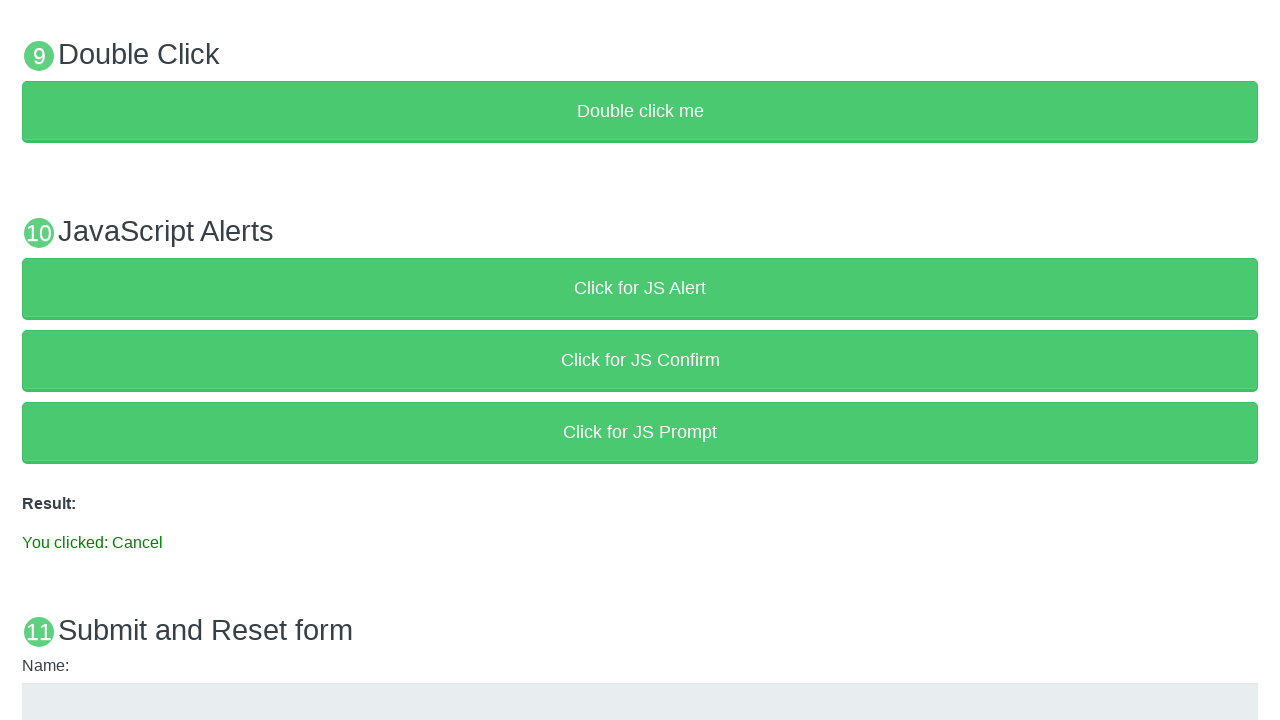